Tests mouse hover and click actions on a ratings widget by navigating through menu options and selecting a 5-star rating

Starting URL: https://demoapps.qspiders.com/ui?scenario=1

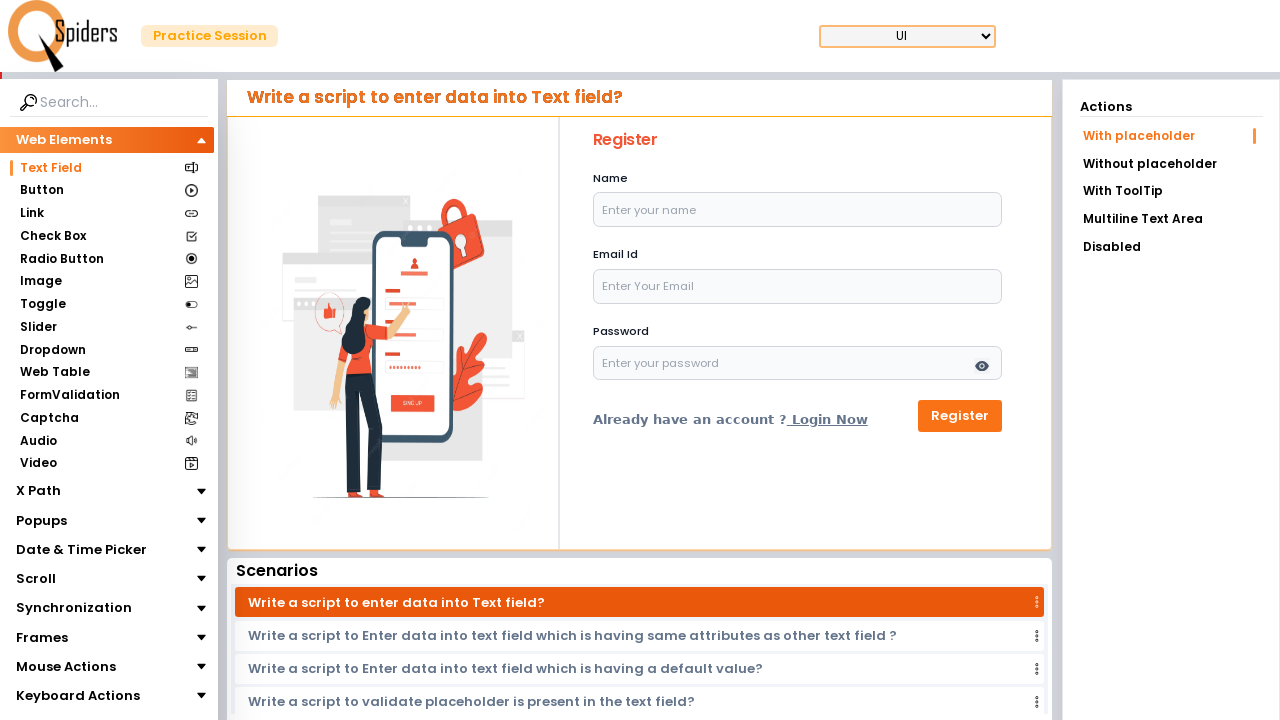

Clicked on Mouse Actions section at (66, 667) on xpath=//section[text()='Mouse Actions']
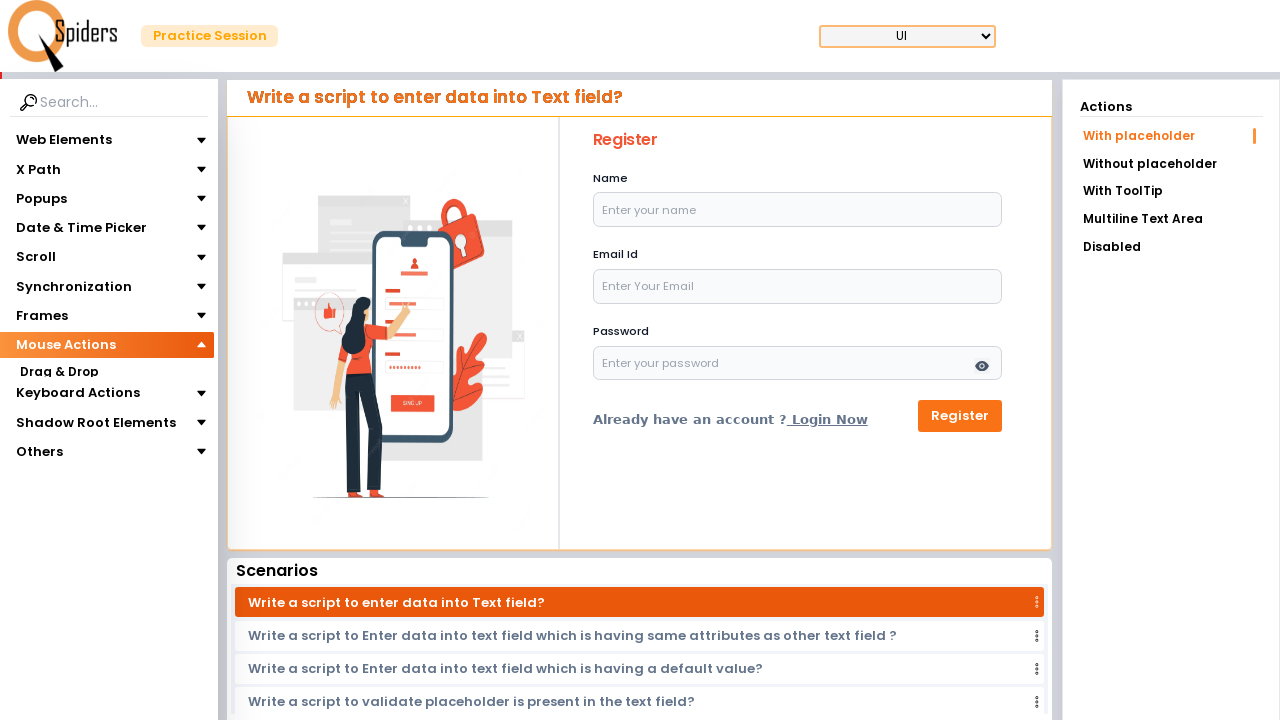

Clicked on Mouse Hover subsection at (60, 395) on xpath=//section[text()='Mouse Hover']
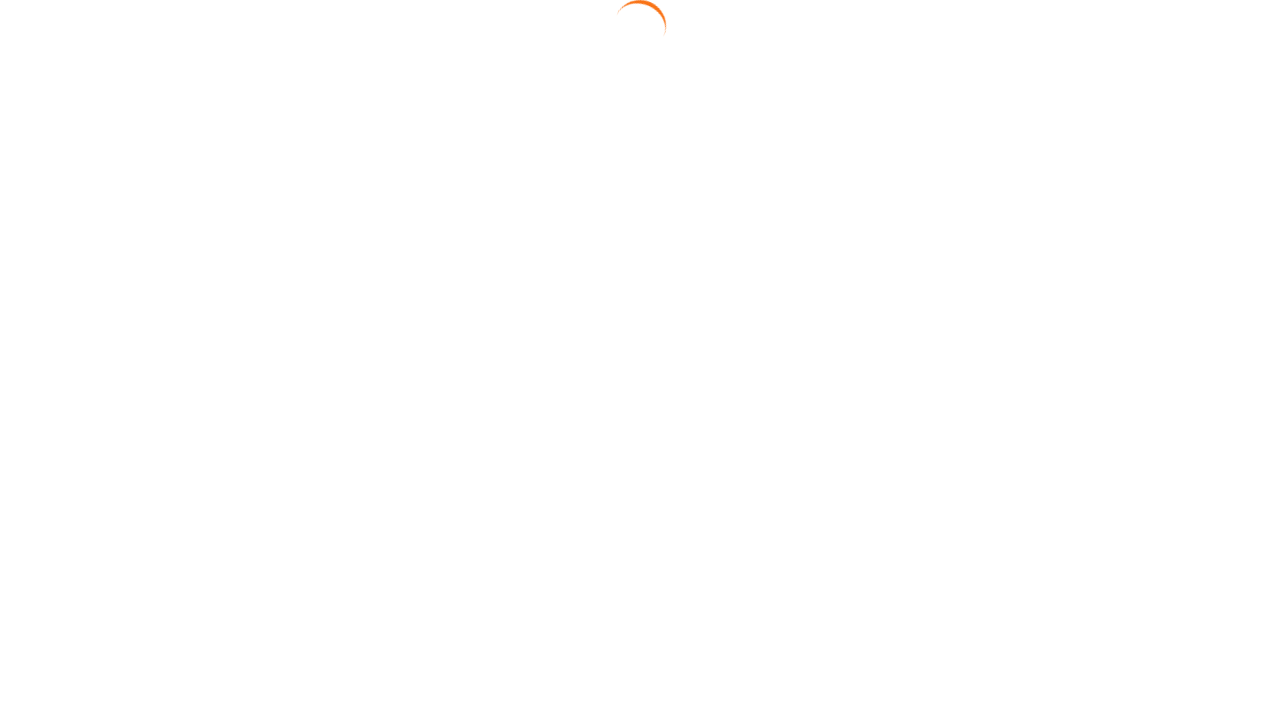

Clicked on Ratings link at (1171, 193) on xpath=//a[text()='Ratings']
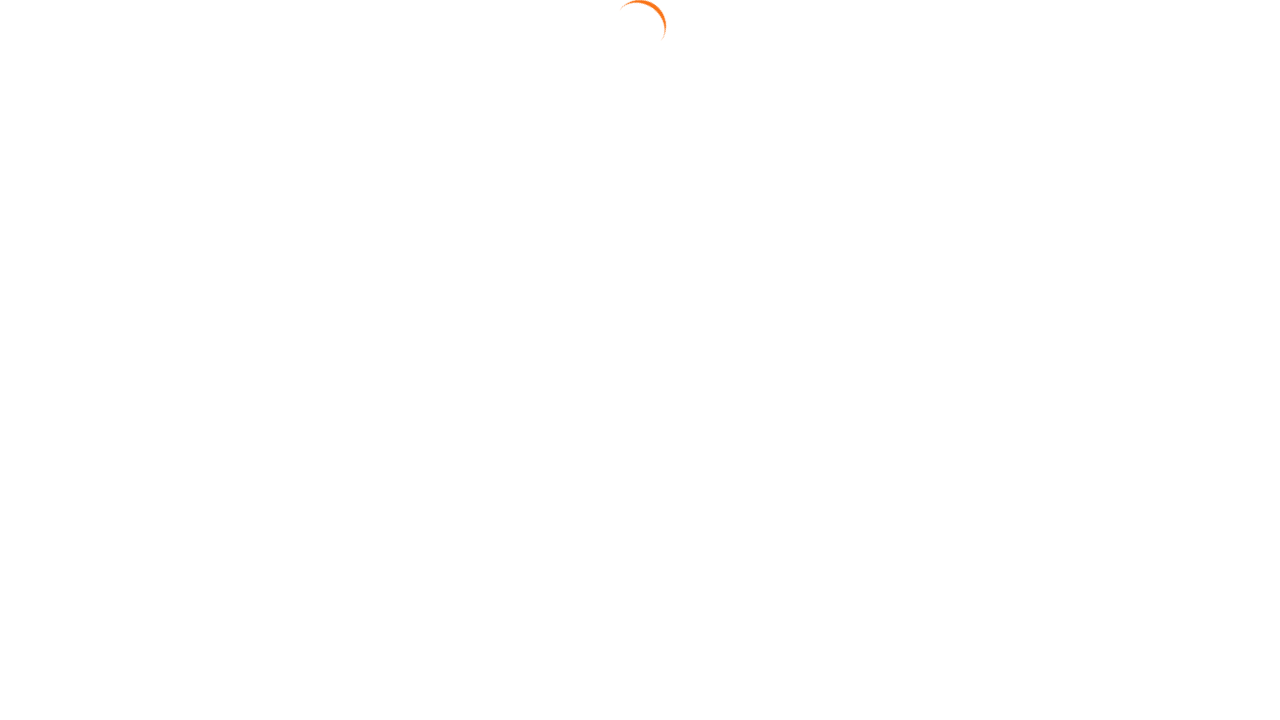

Located the 5th star rating element
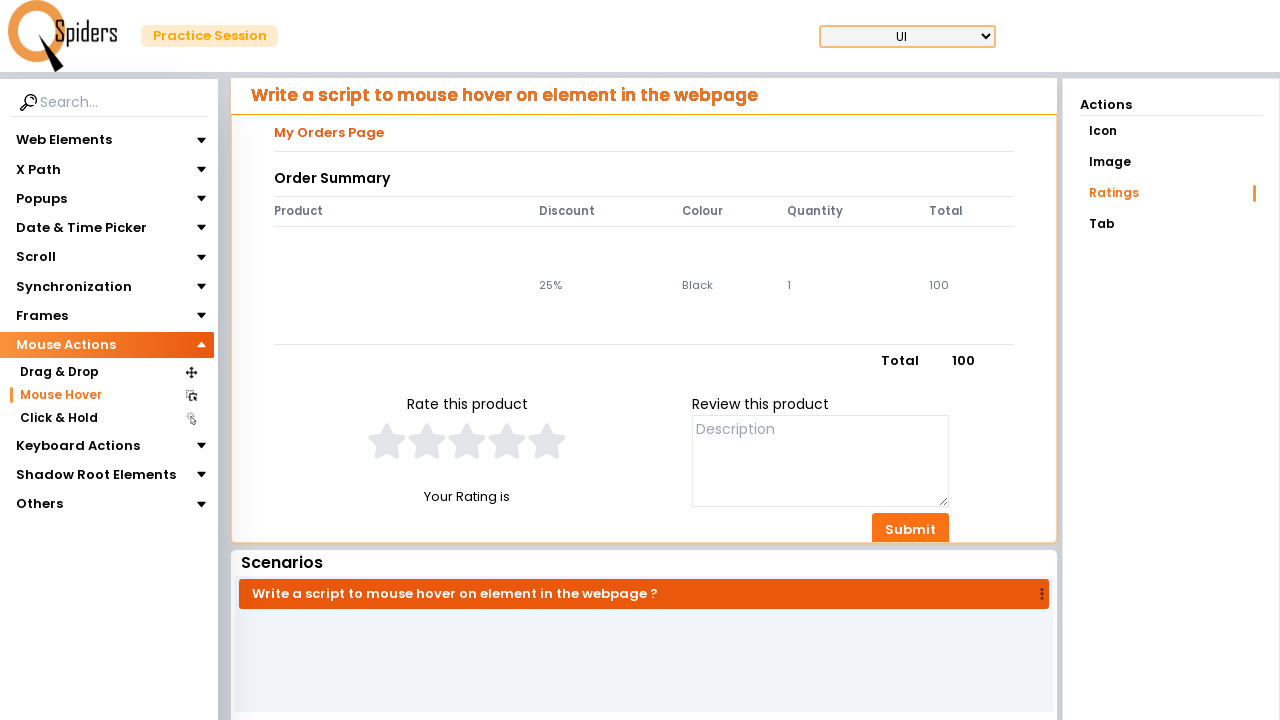

Hovered over the 5th star rating at (547, 441) on (//label/*[name()='svg'])[5]
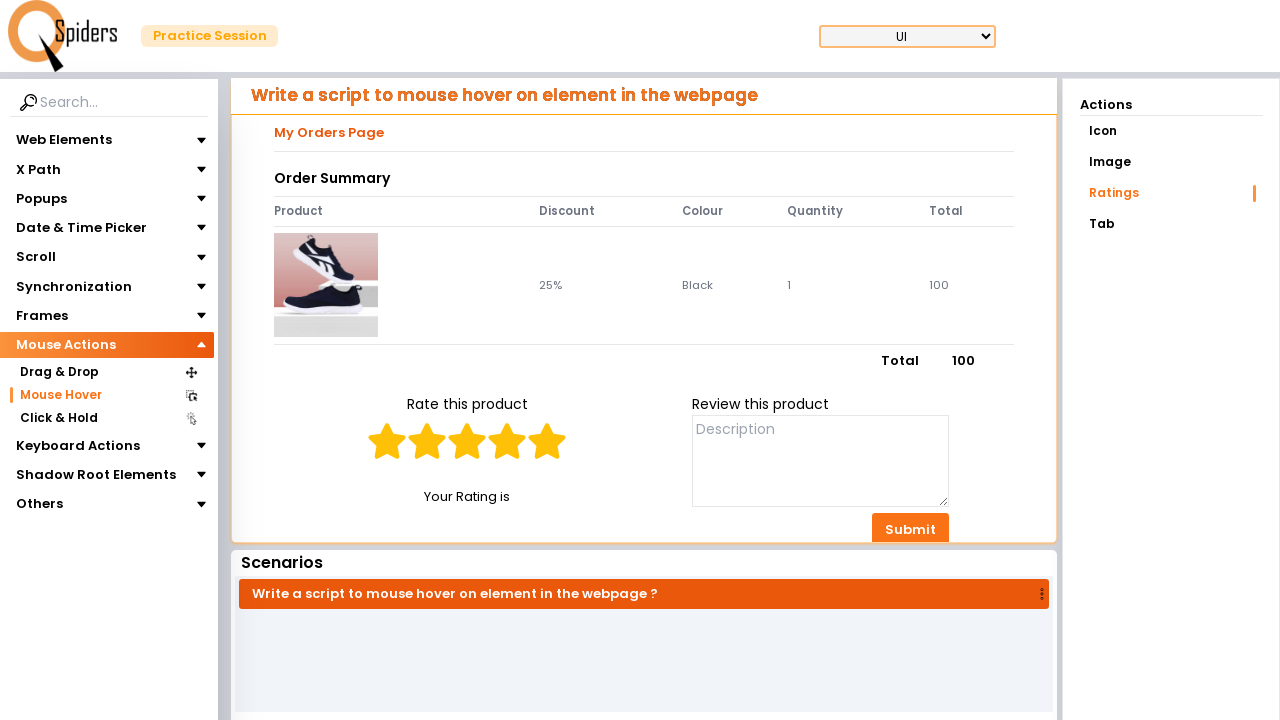

Clicked on the 5th star rating to select it at (547, 441) on (//label/*[name()='svg'])[5]
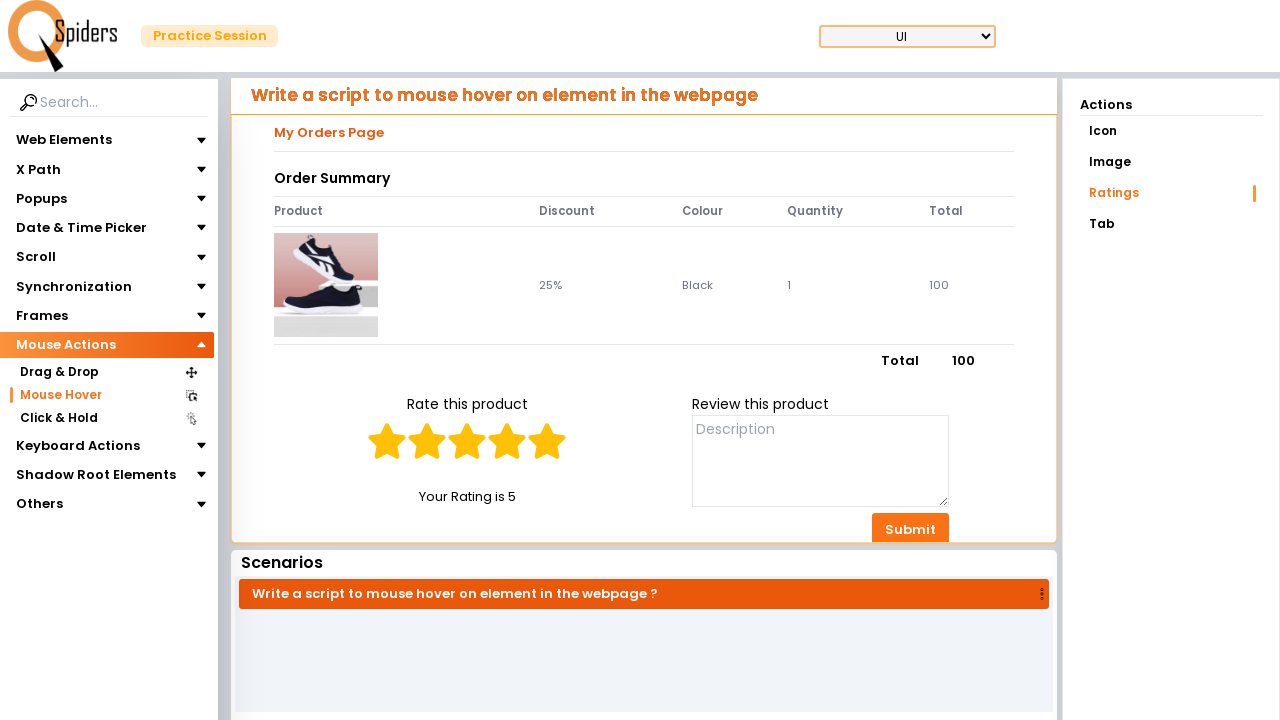

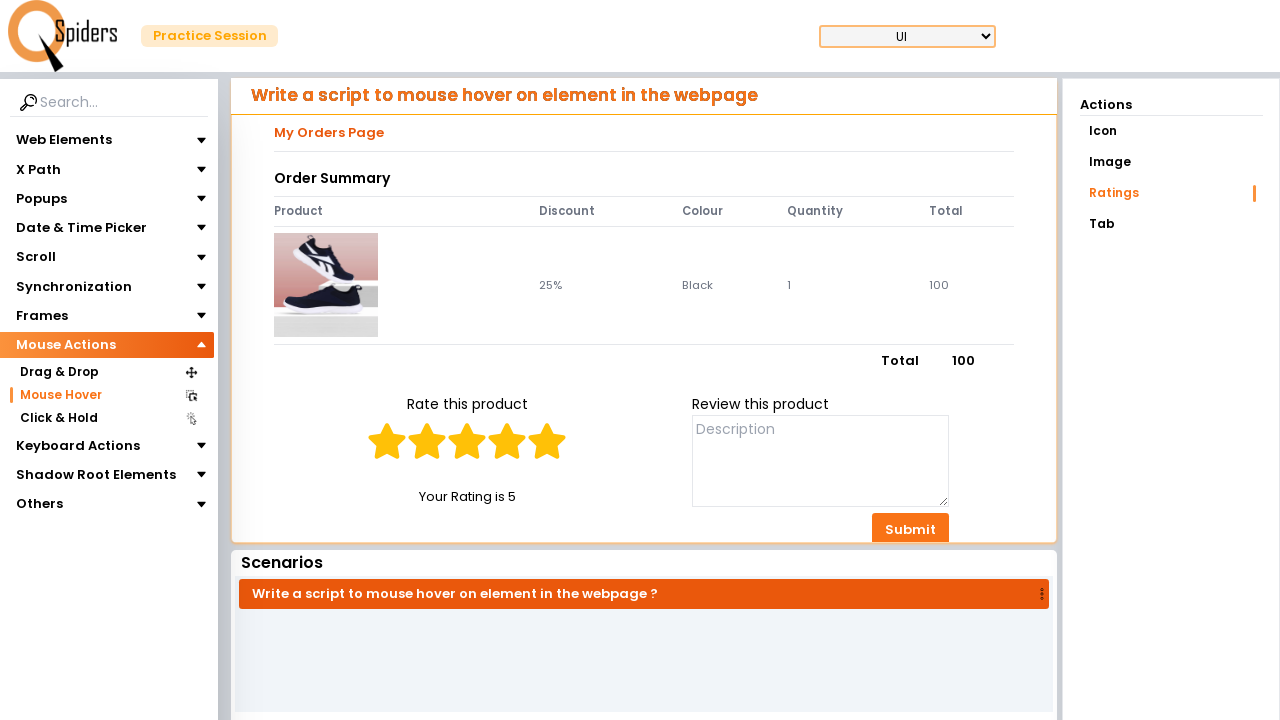